Retrieves a value from an image element's attribute, calculates a mathematical function, and submits a form with the result along with checkbox and radio button selections

Starting URL: http://suninjuly.github.io/get_attribute.html

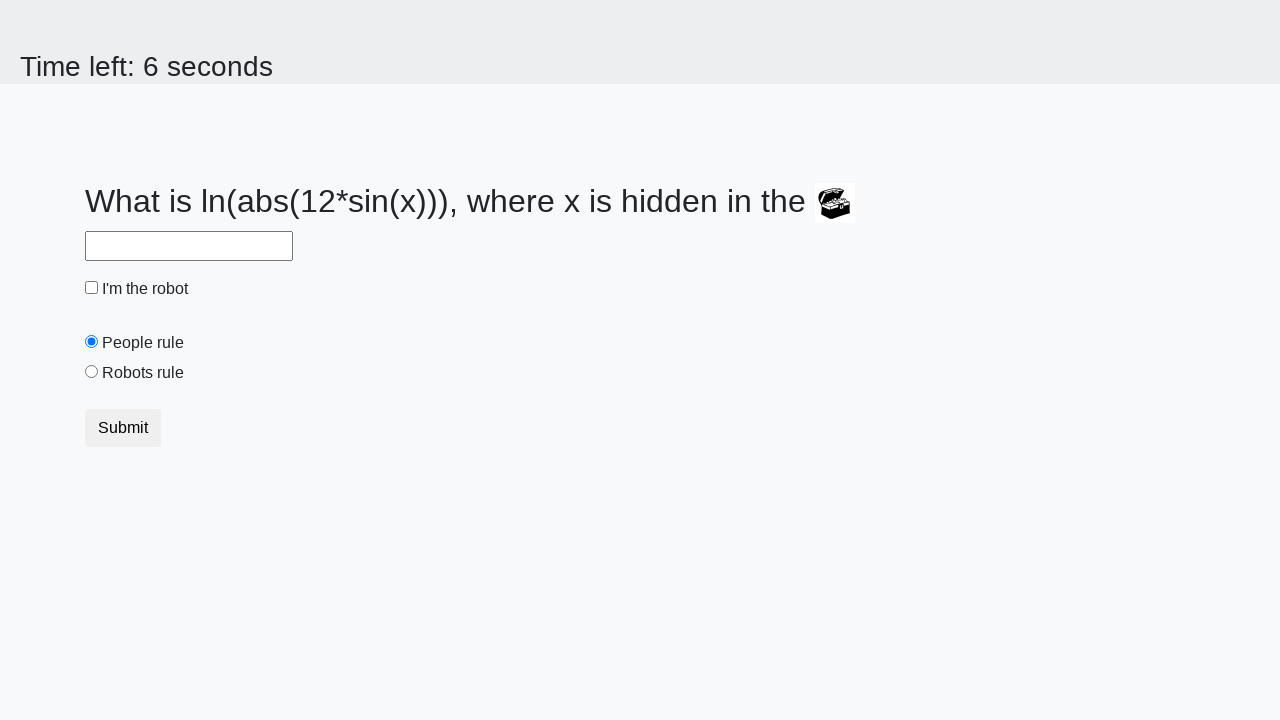

Retrieved 'valuex' attribute from treasure chest image element
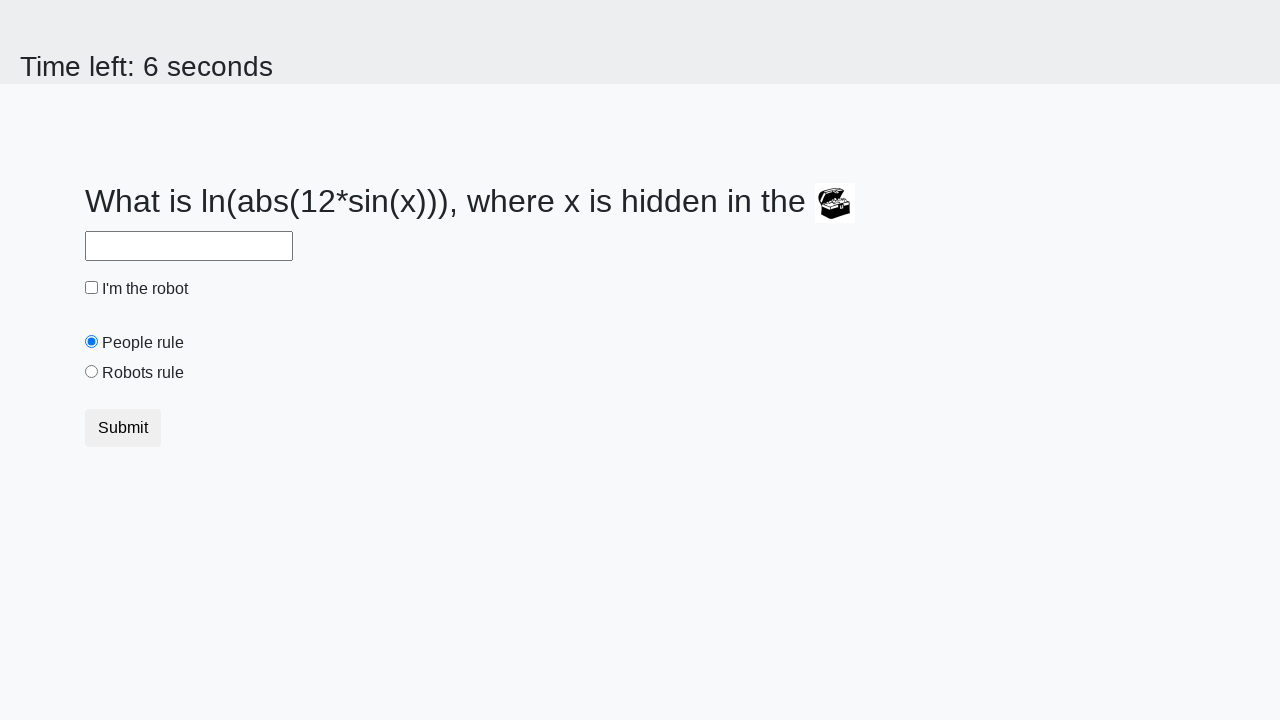

Converted attribute value to integer
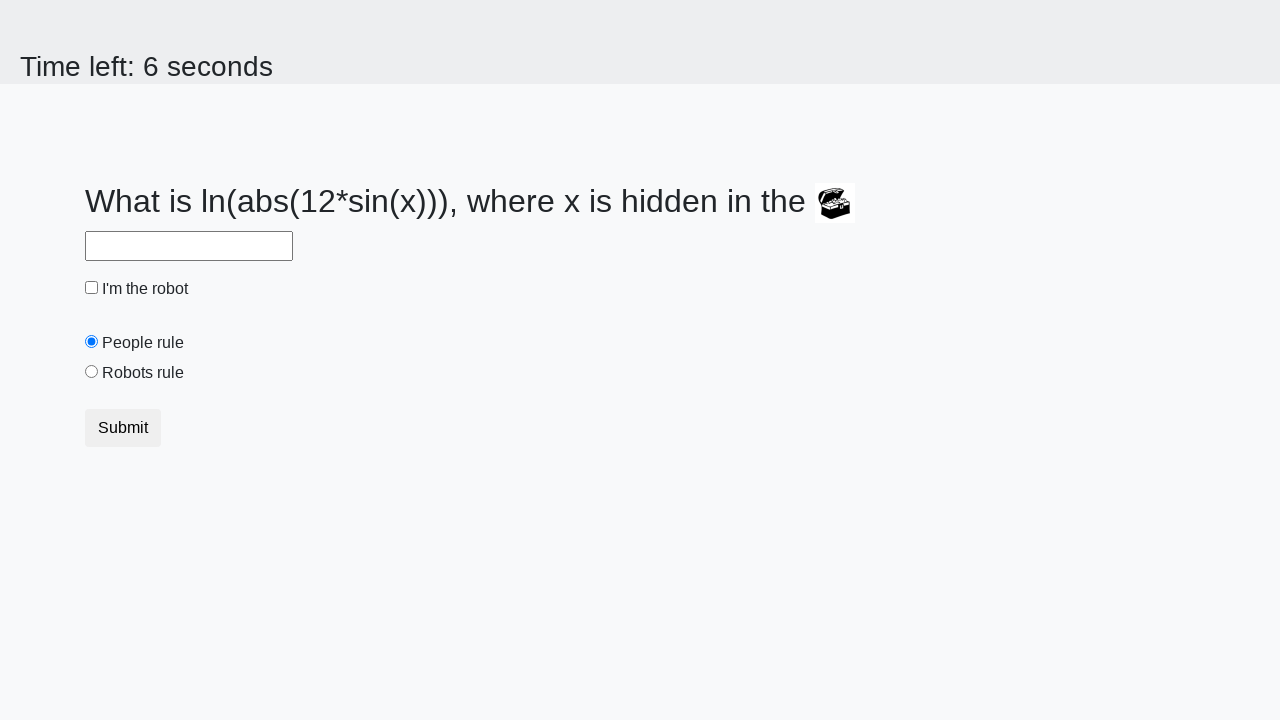

Calculated mathematical function log(abs(12*sin(x)))
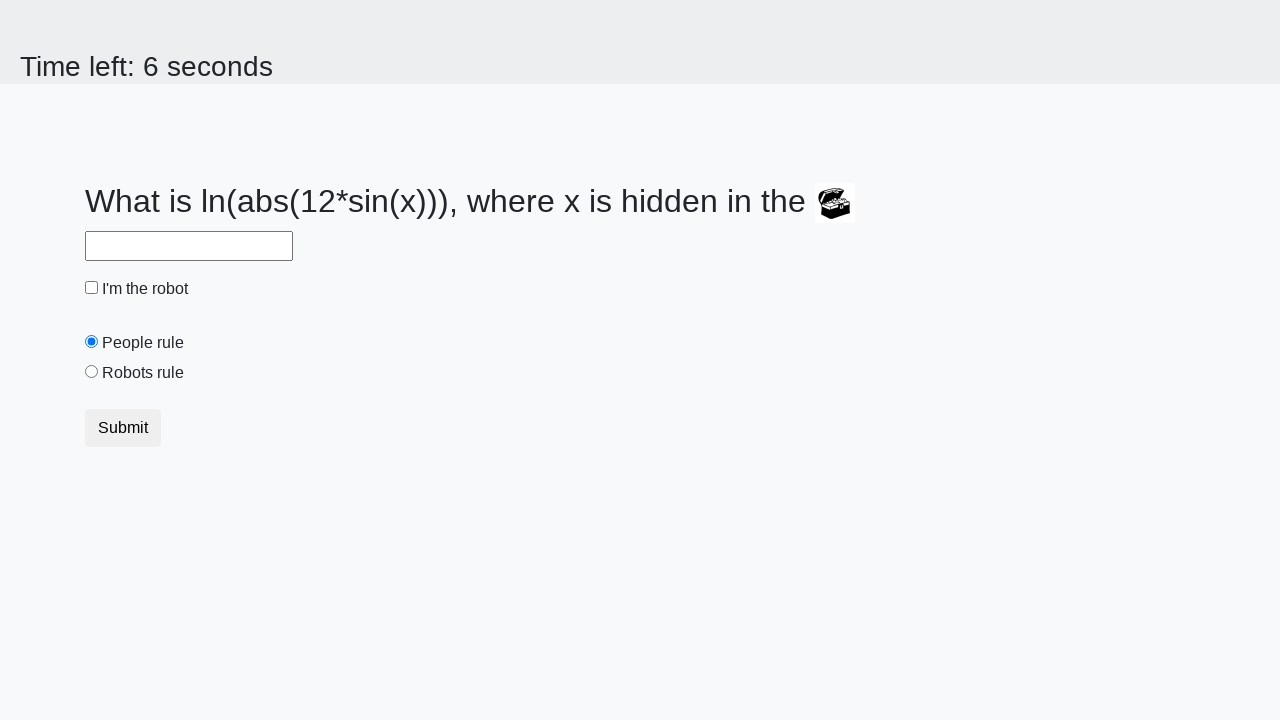

Filled answer field with calculated function result on #answer
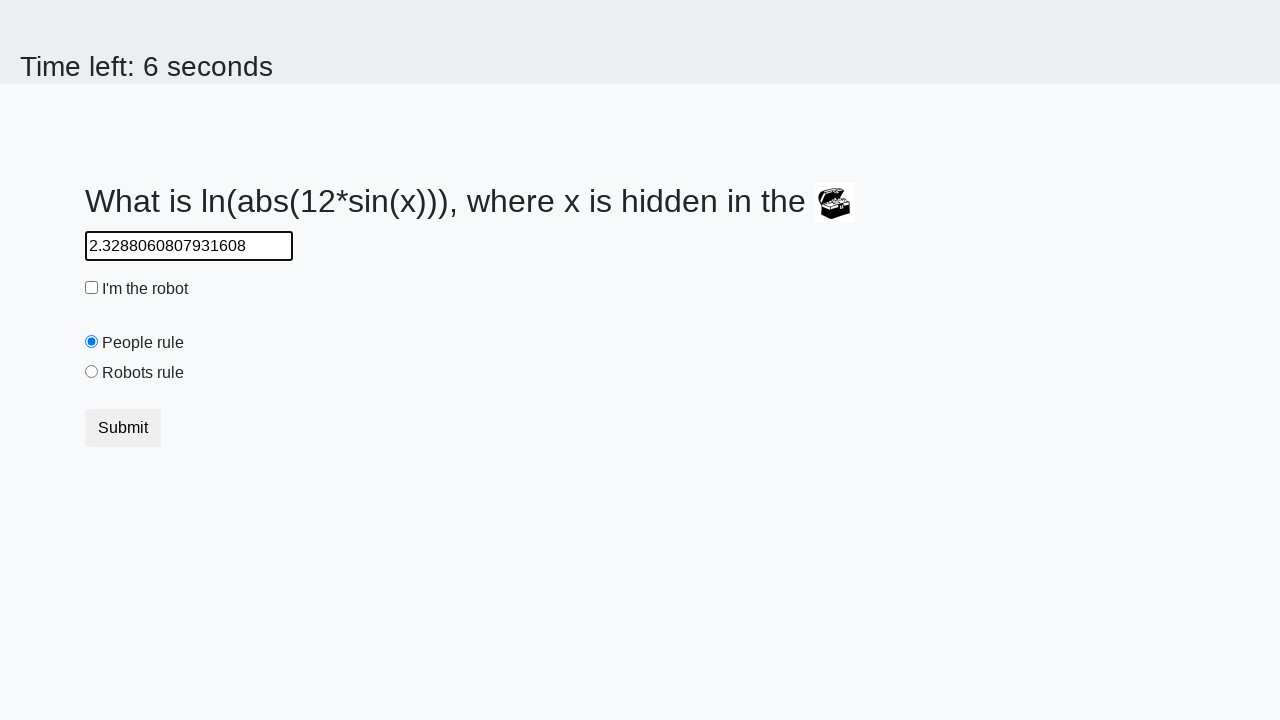

Checked 'I'm the robot' checkbox at (92, 288) on #robotCheckbox
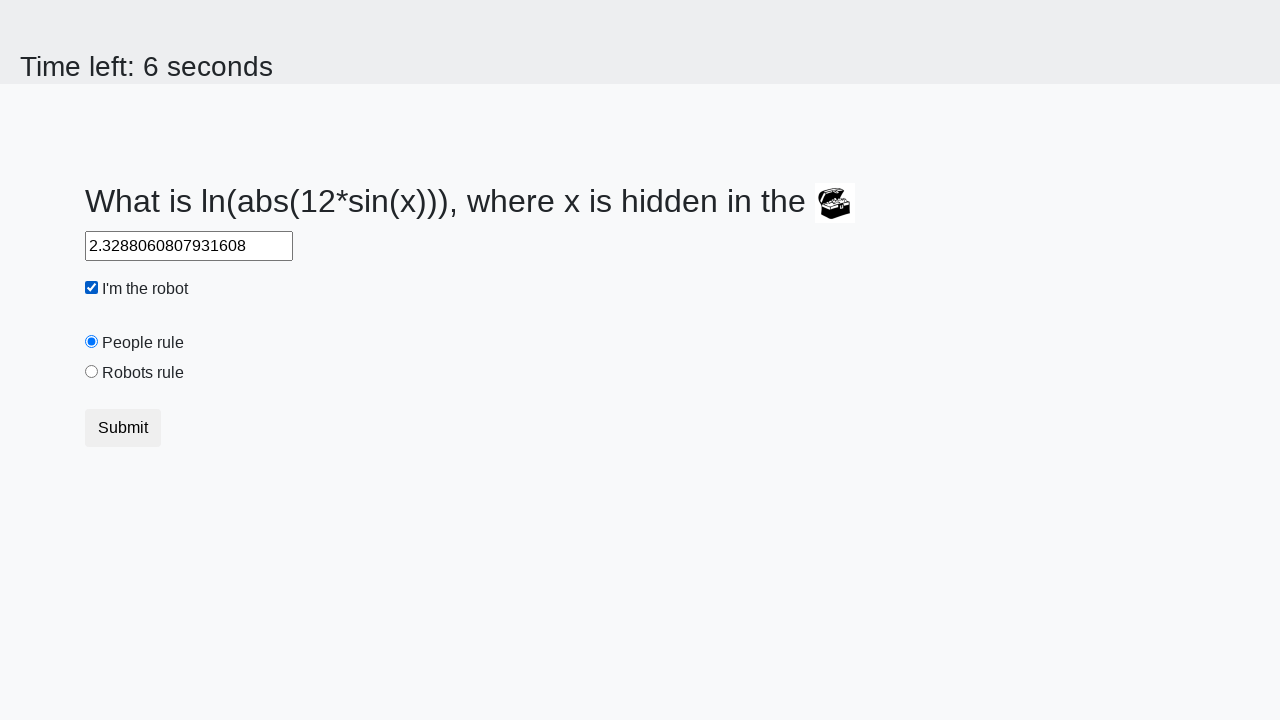

Selected 'Robots rule!' radio button at (92, 372) on #robotsRule
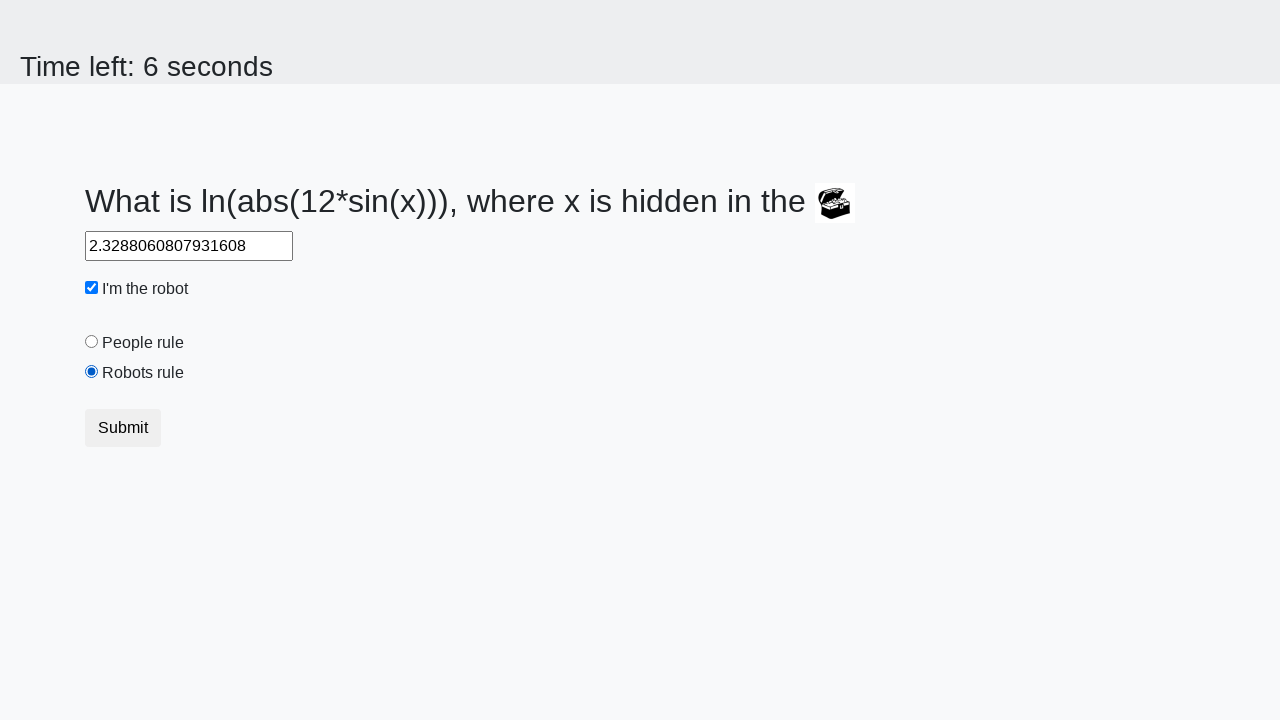

Clicked submit button to submit form at (123, 428) on button[type="submit"]
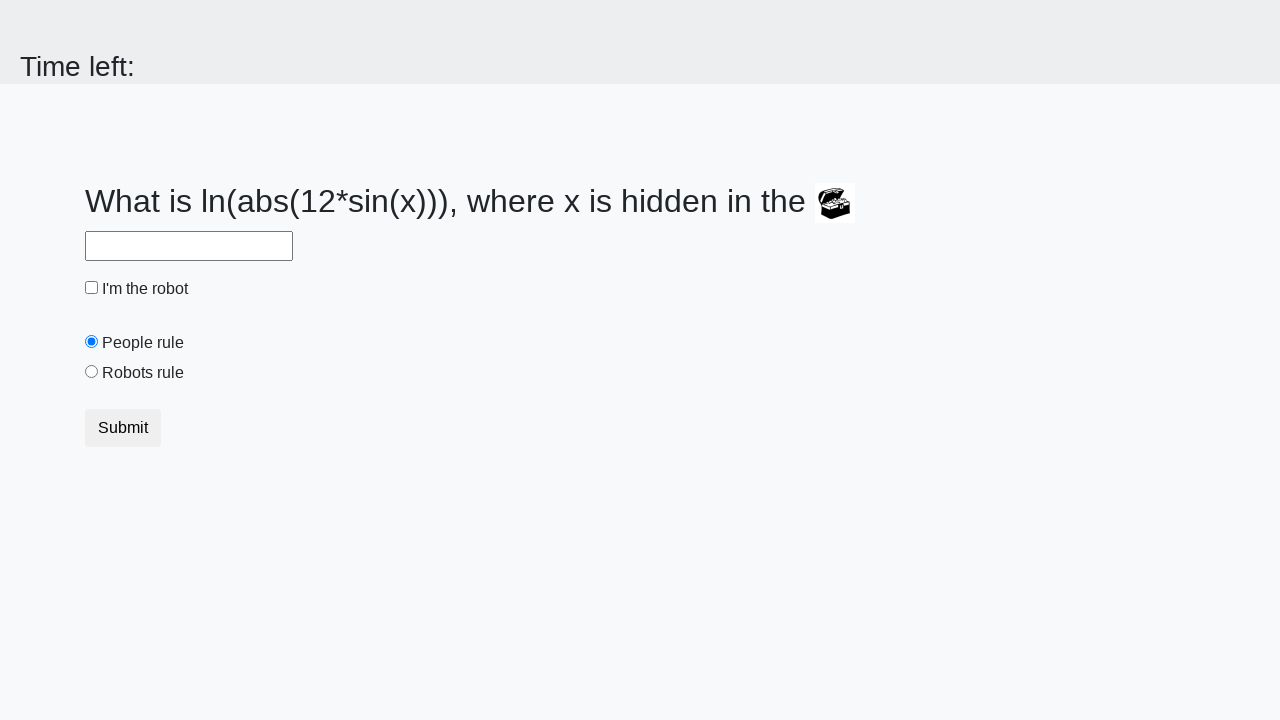

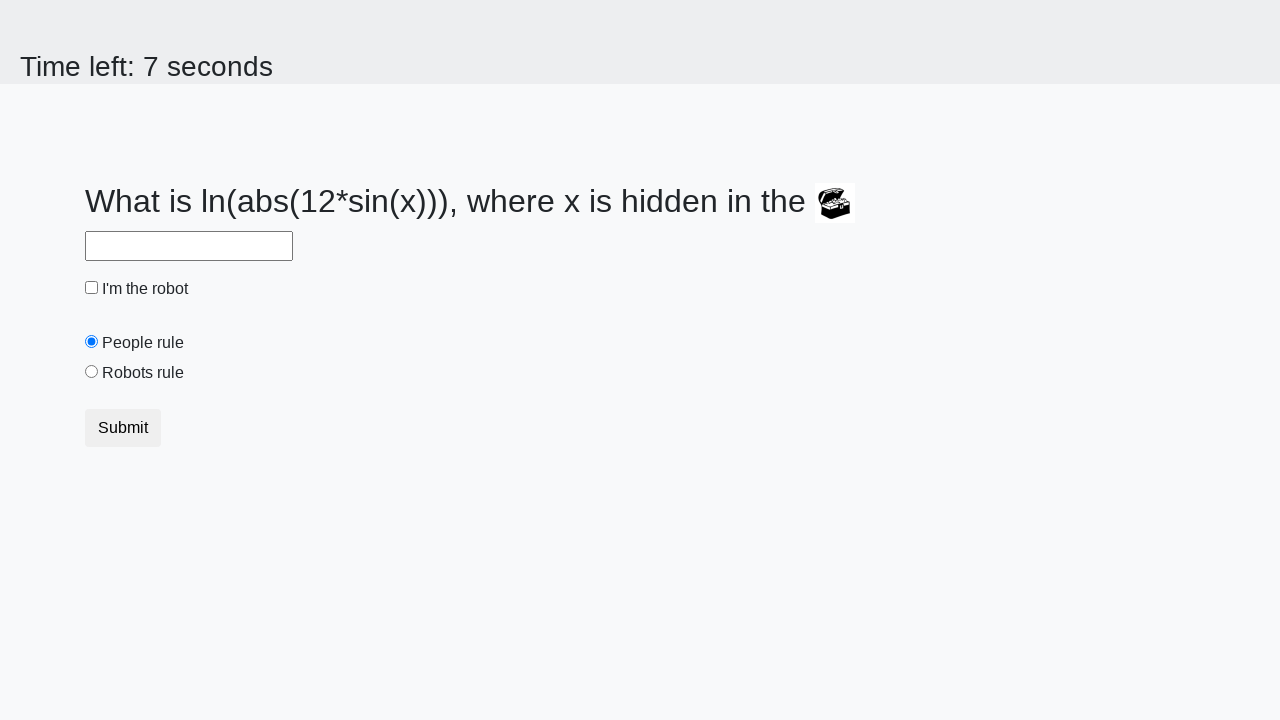